Tests login form behavior with an incorrect password, verifying that appropriate error message is displayed and form fields are cleared

Starting URL: http://the-internet.herokuapp.com/login

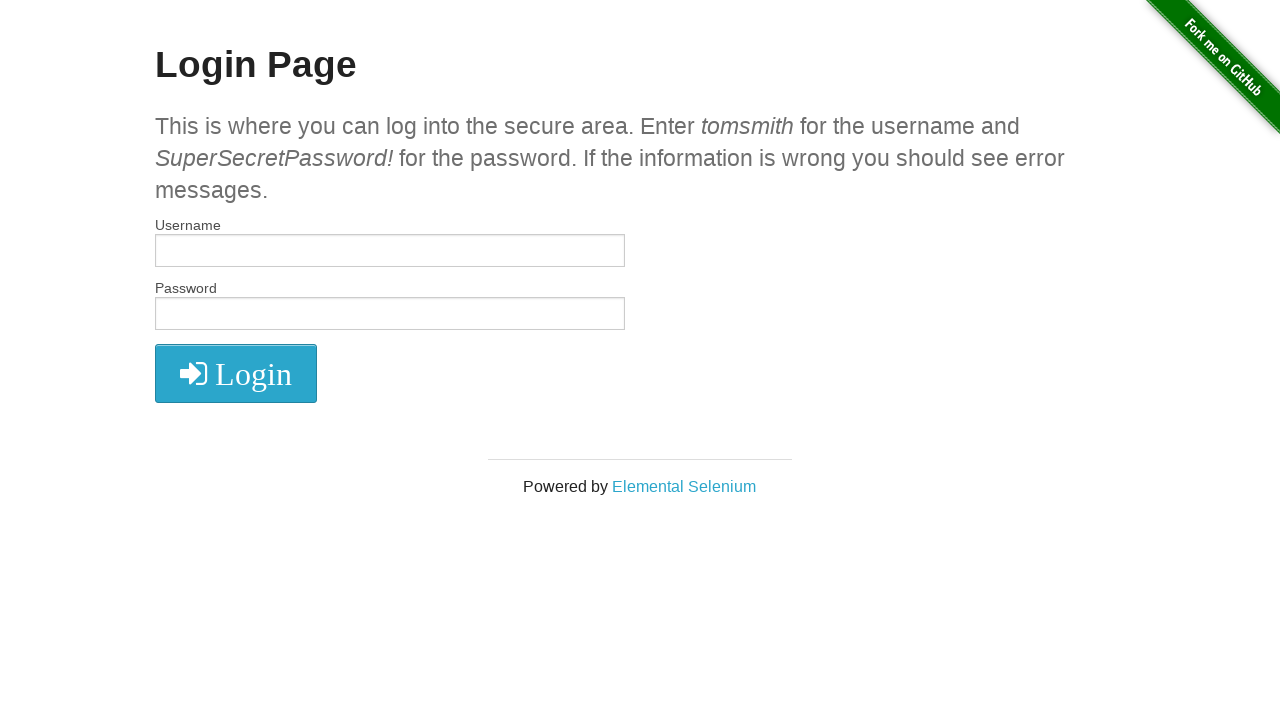

Filled username field with 'tomsmith' on #username
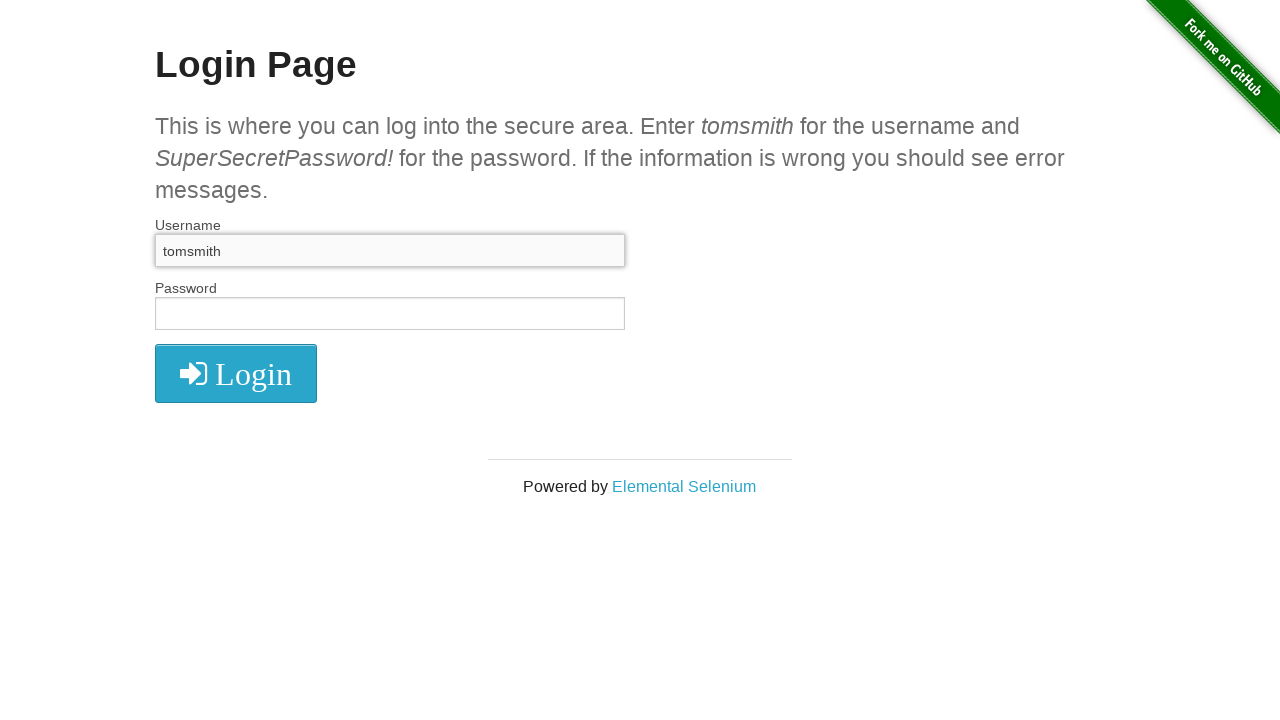

Filled password field with incorrect password 'WrongPassword!' on #password
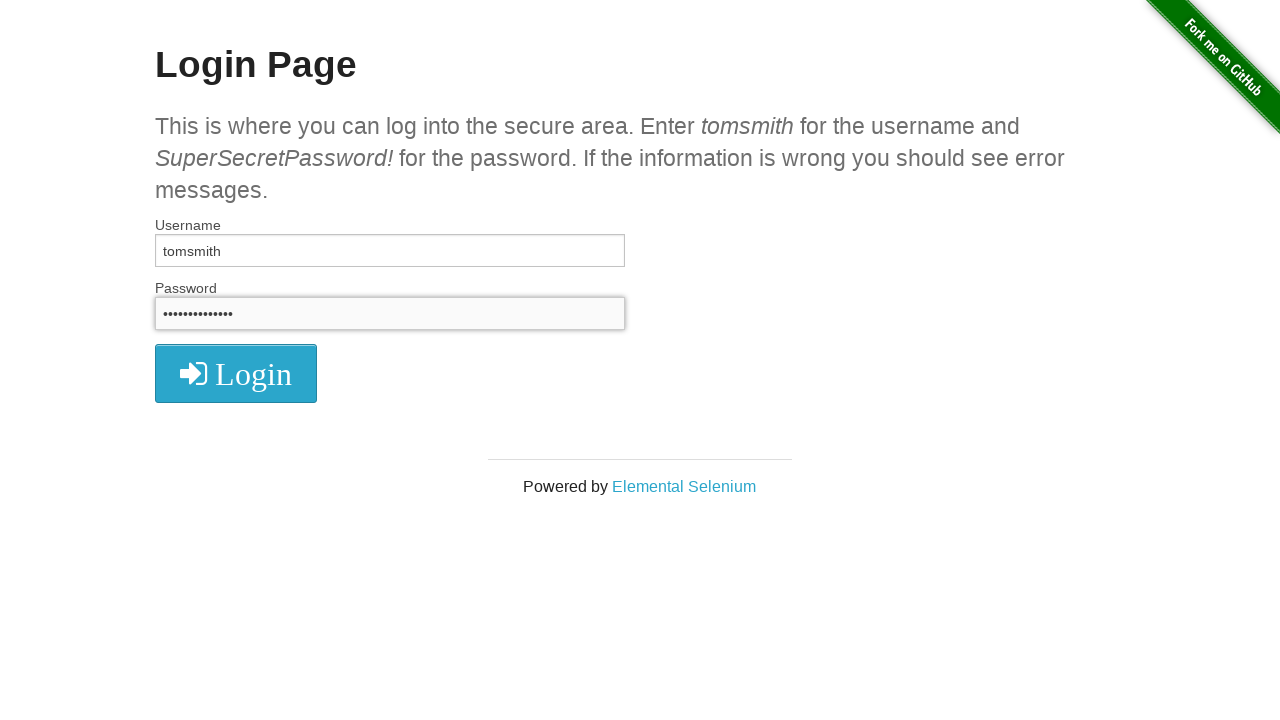

Clicked login button at (236, 373) on button[type='submit']
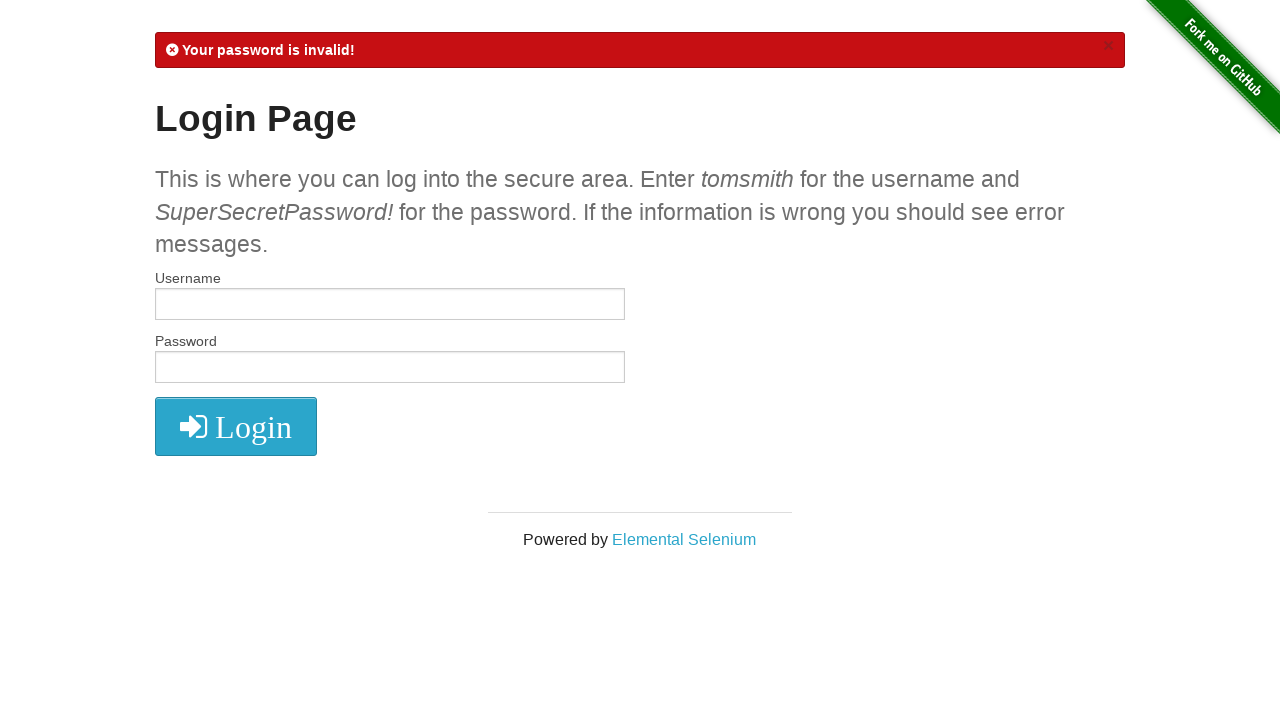

Error message element appeared
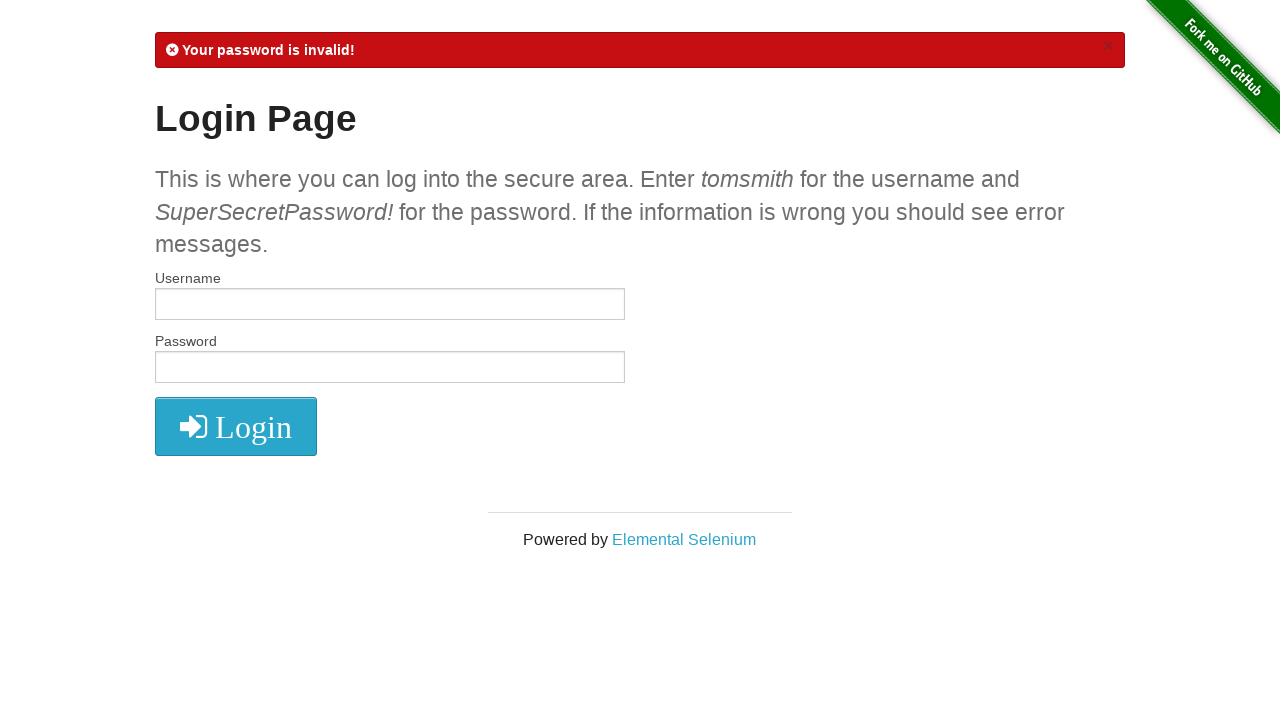

Retrieved error message text
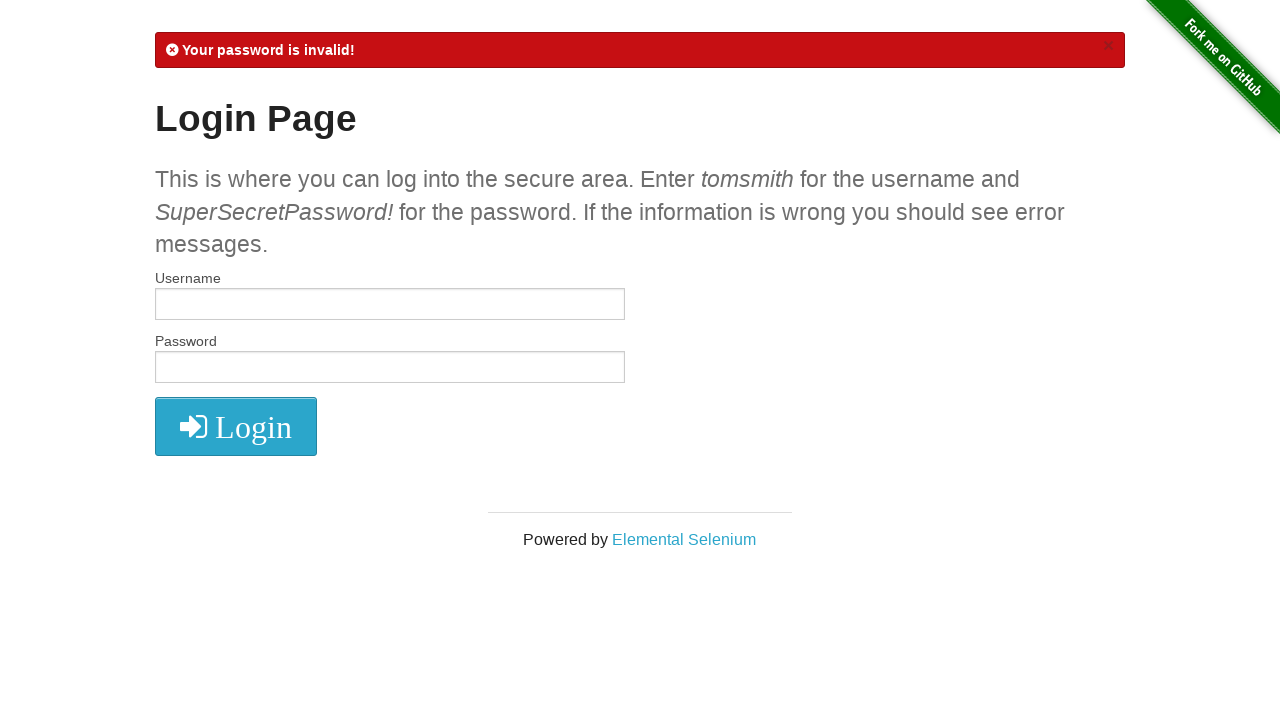

Verified error message contains 'Your password is invalid!'
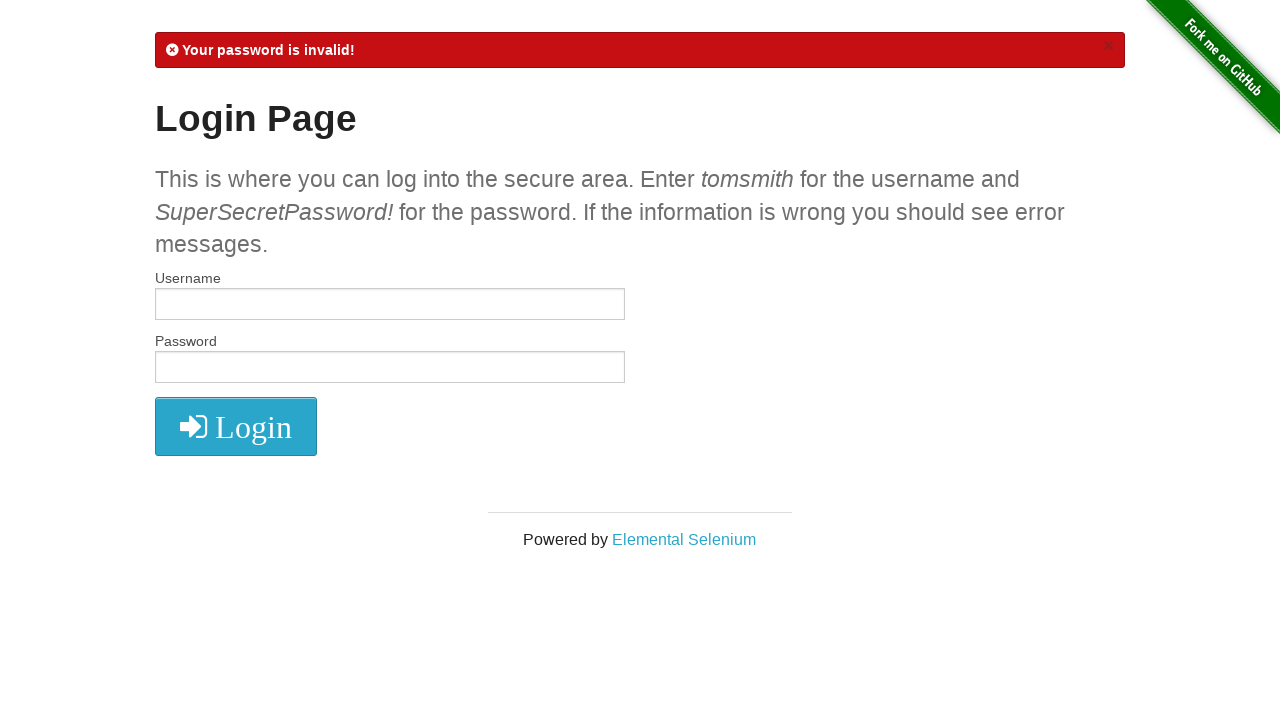

Retrieved username field value
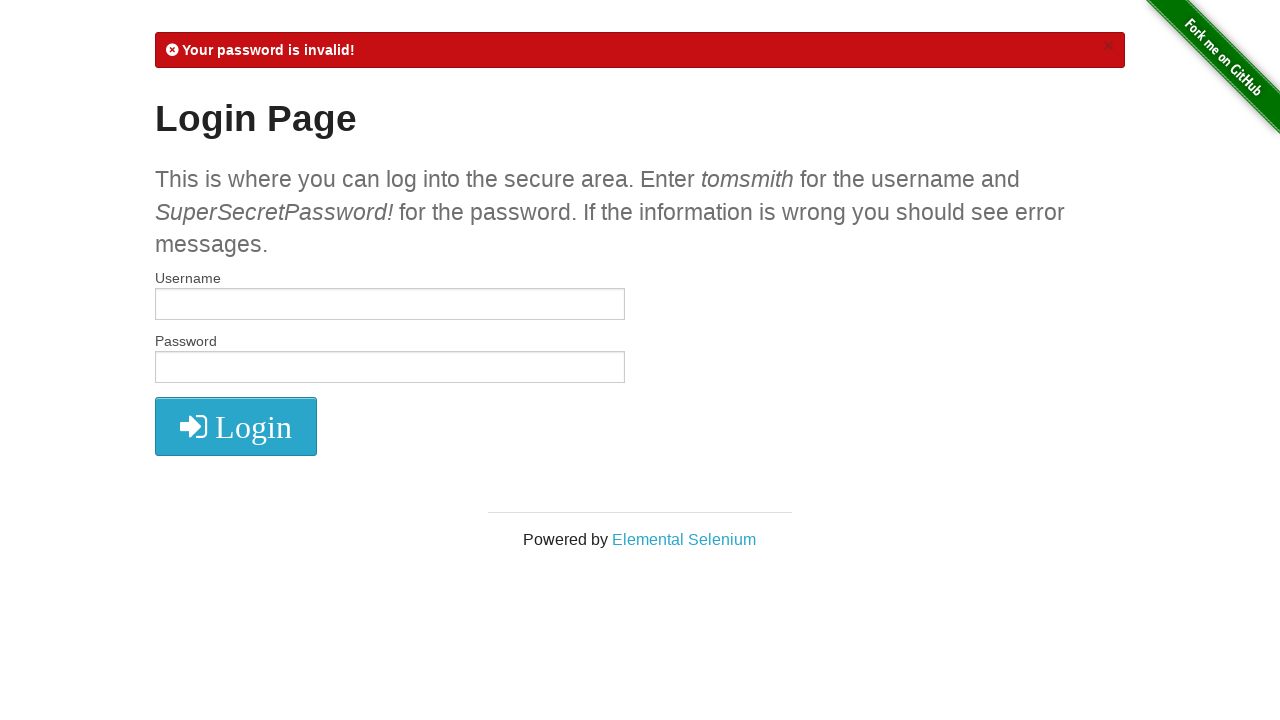

Retrieved password field value
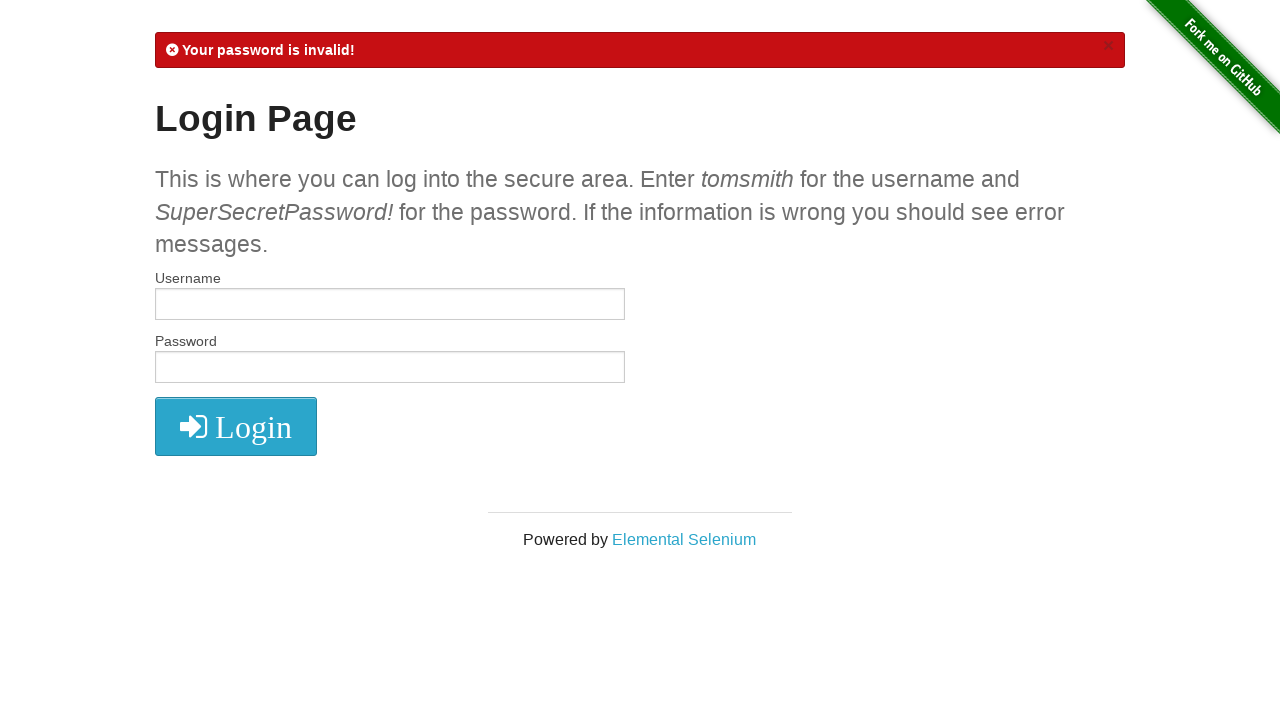

Verified username field was cleared
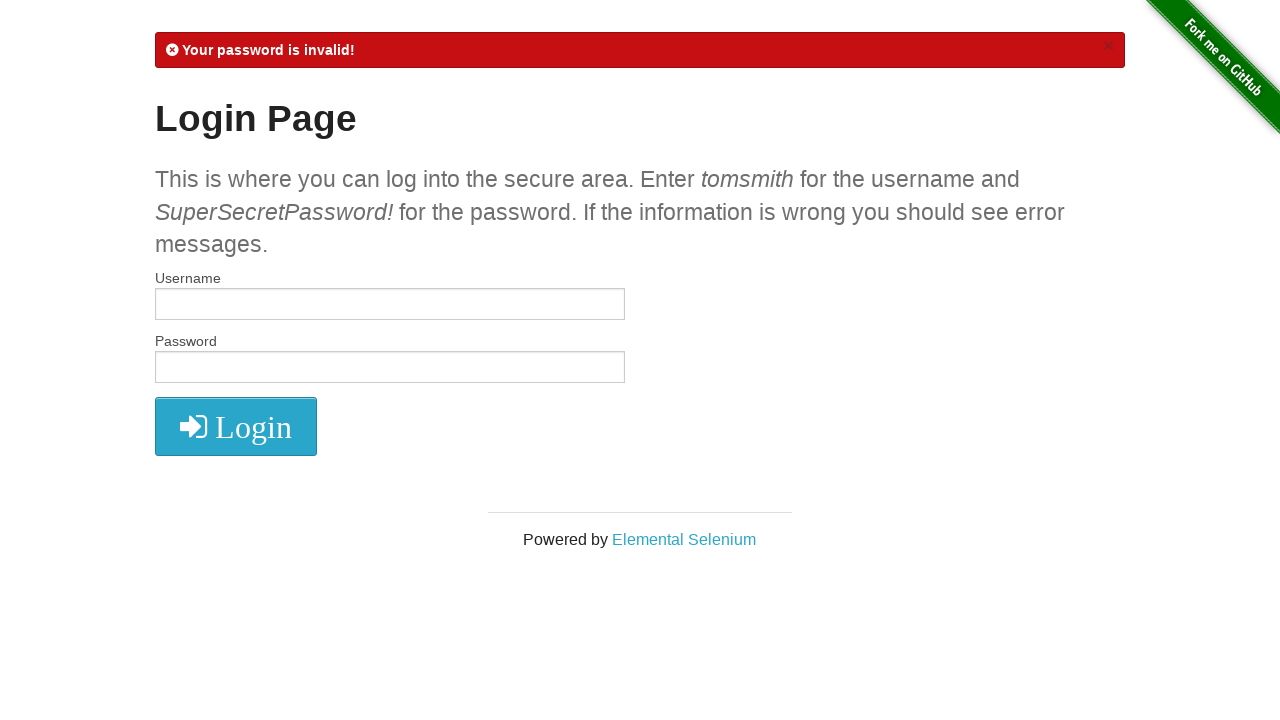

Verified password field was cleared
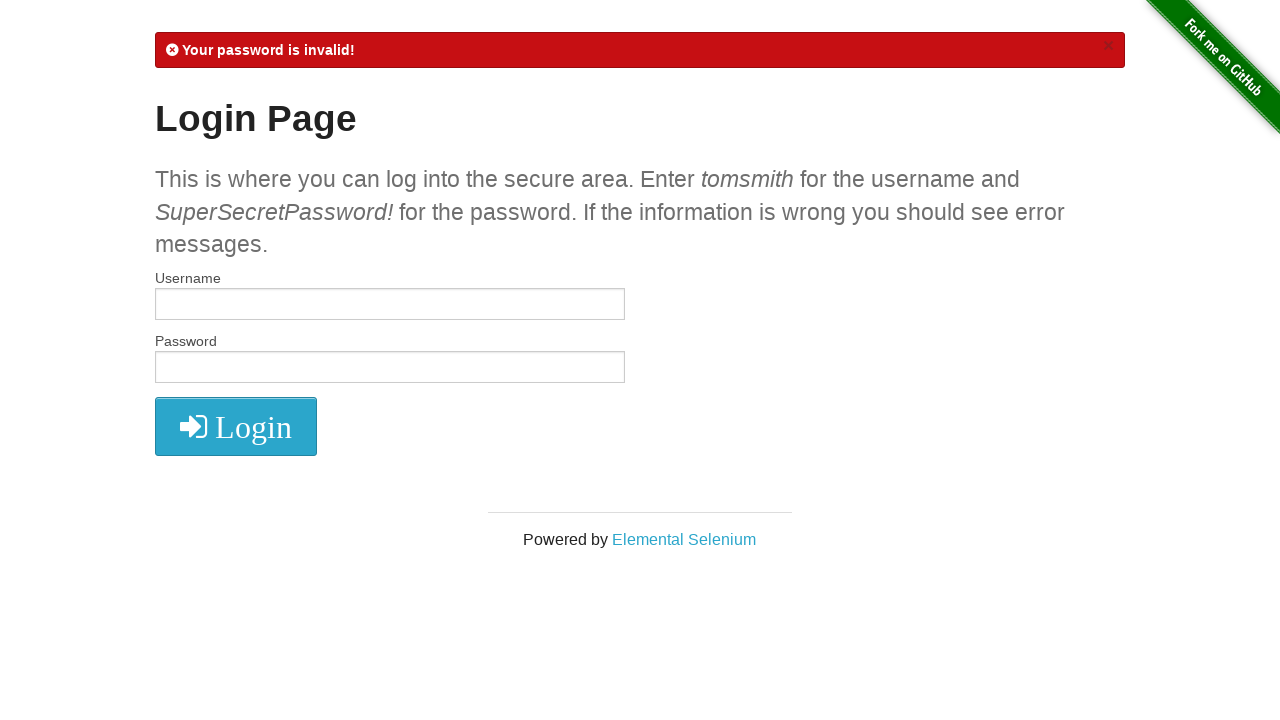

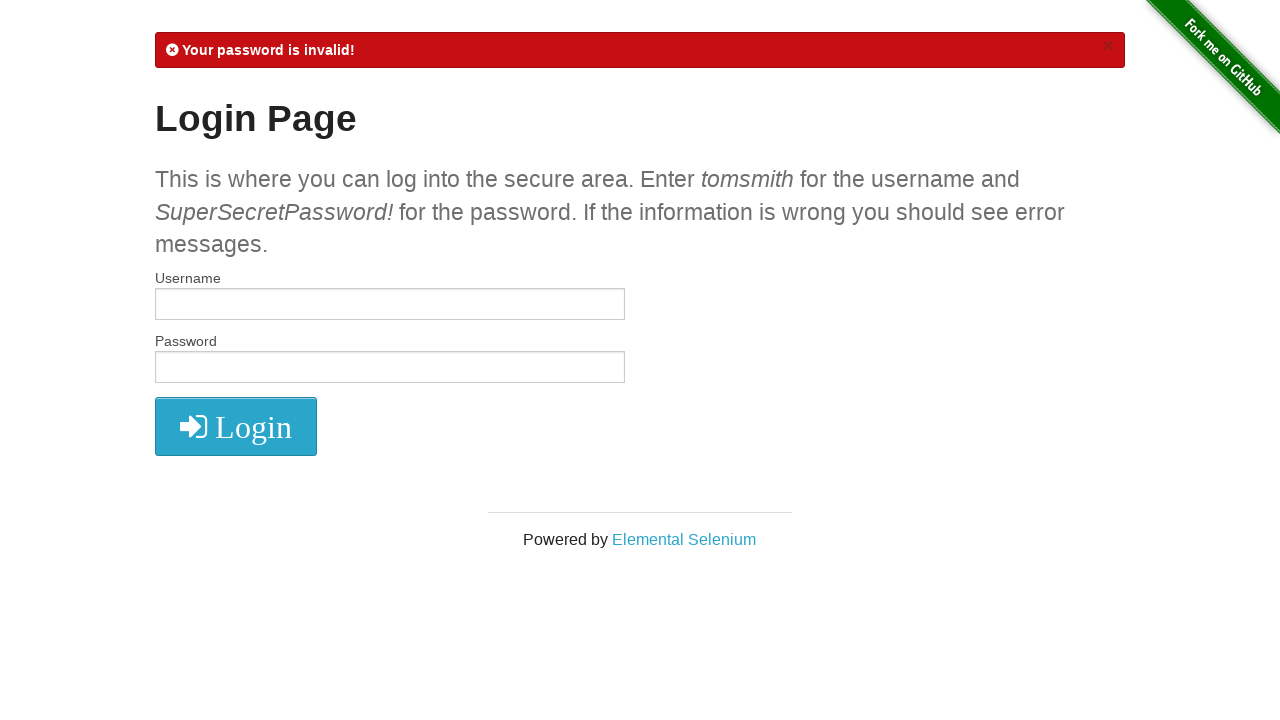